Tests keyboard key press functionality by sending the TAB key using action builder approach and verifying the displayed result text

Starting URL: http://the-internet.herokuapp.com/key_presses

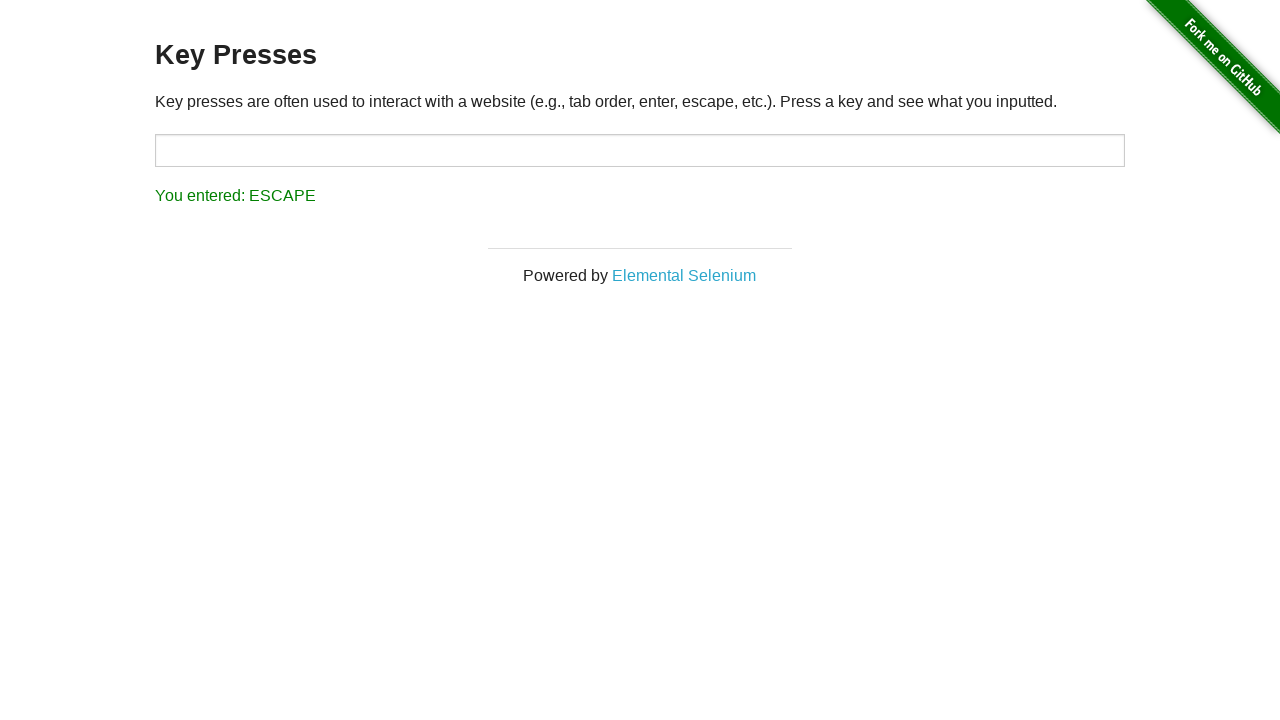

Pressed TAB key using keyboard action
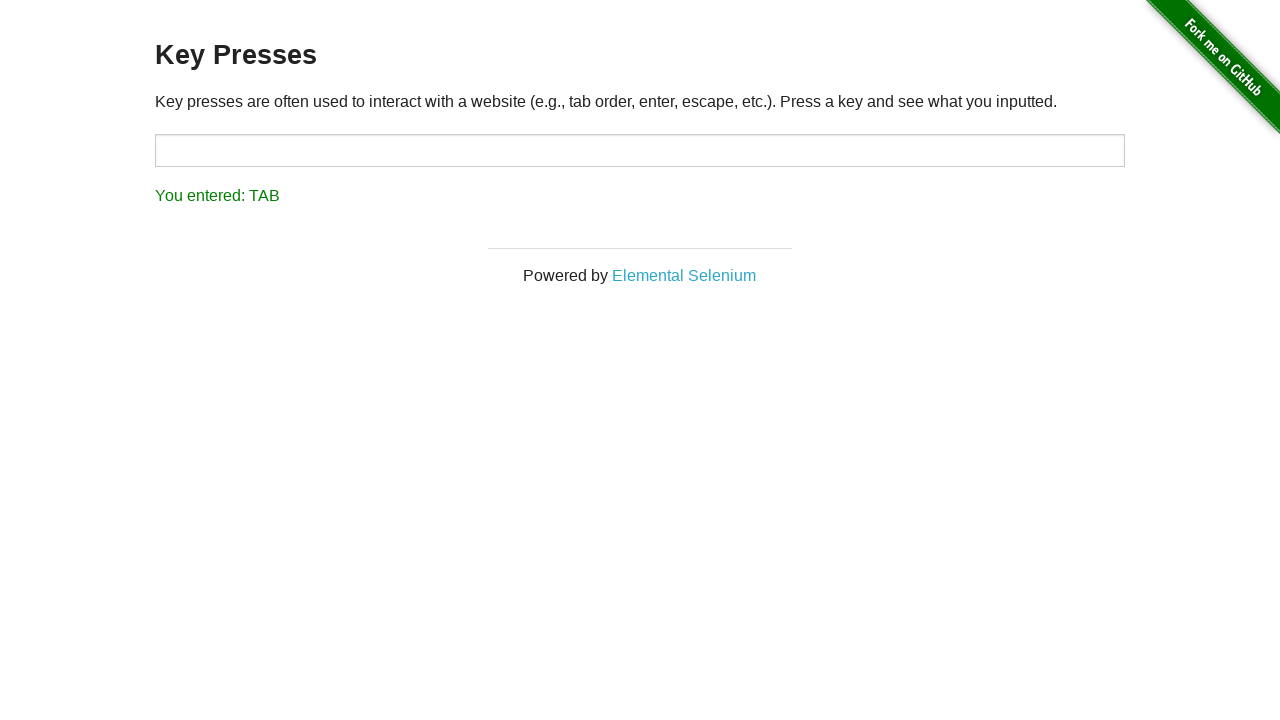

Result element appeared on page
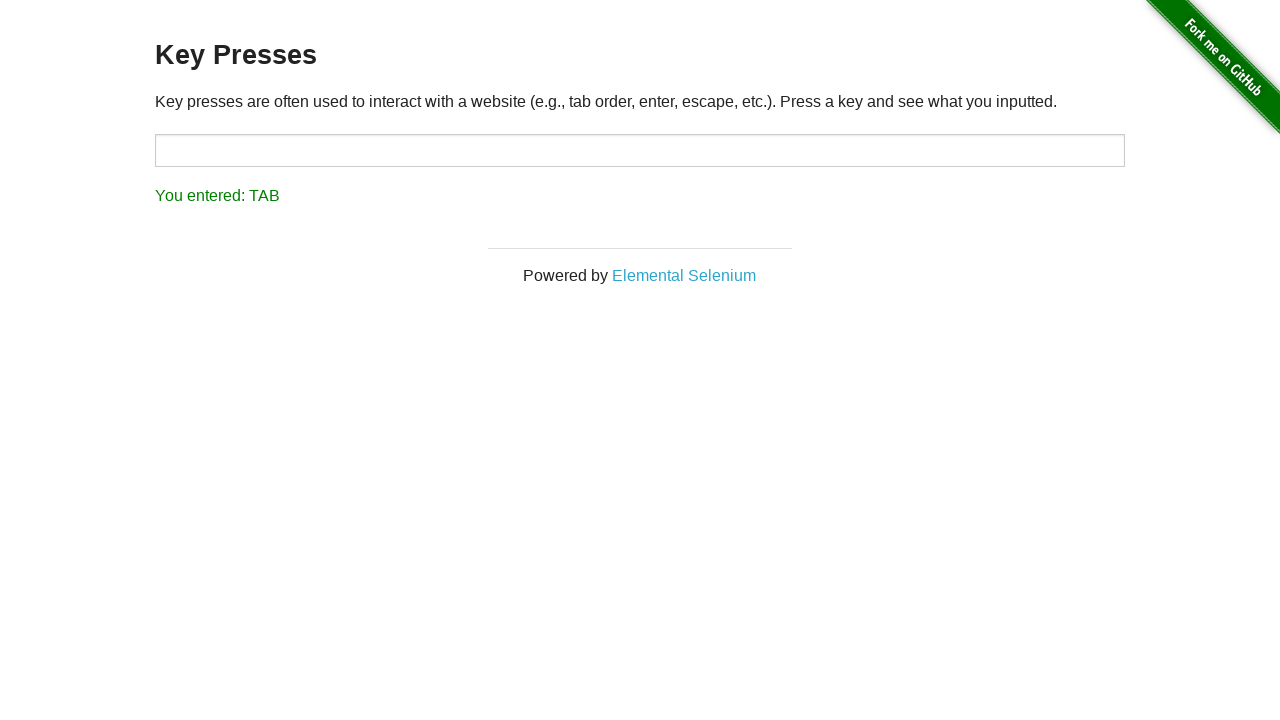

Retrieved result text content
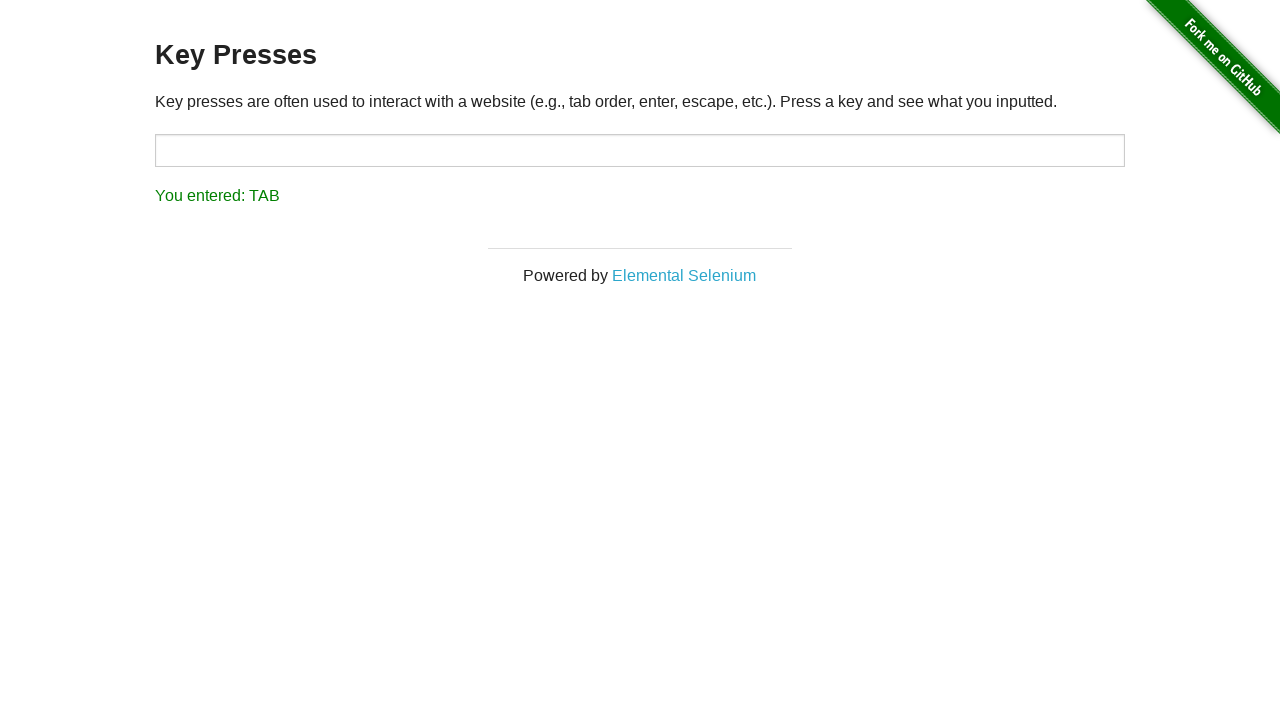

Verified result text shows 'You entered: TAB'
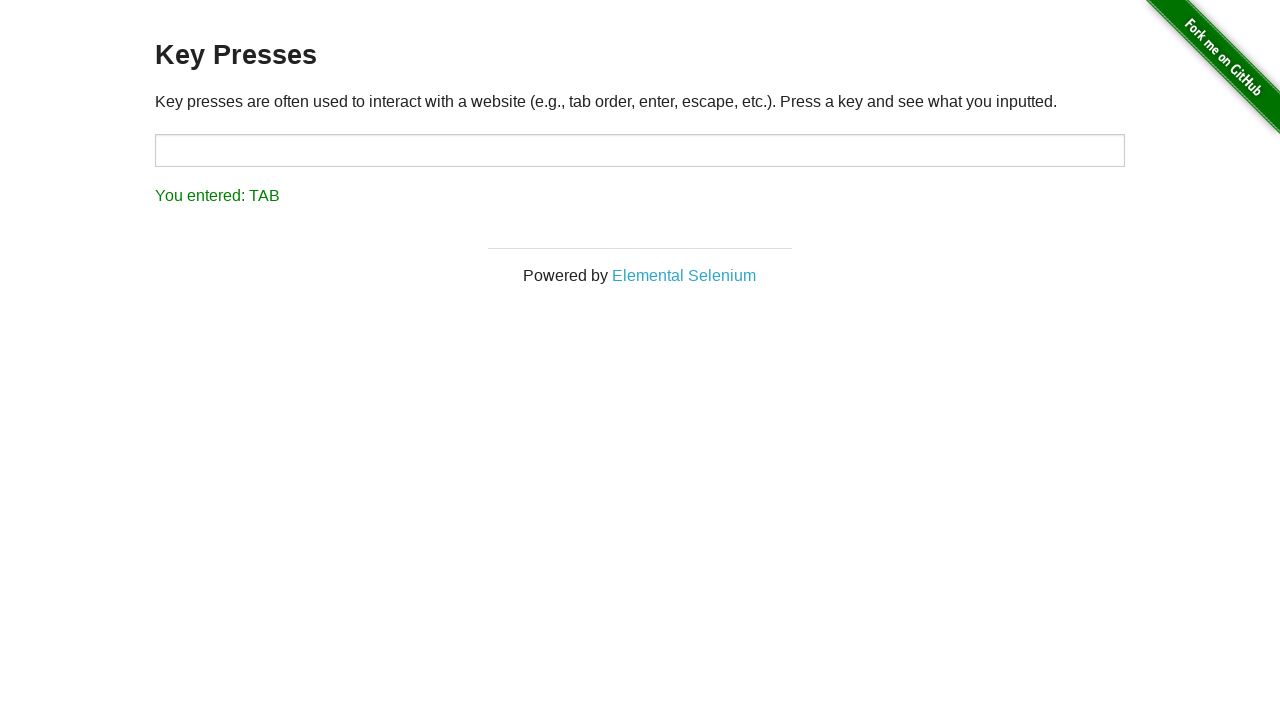

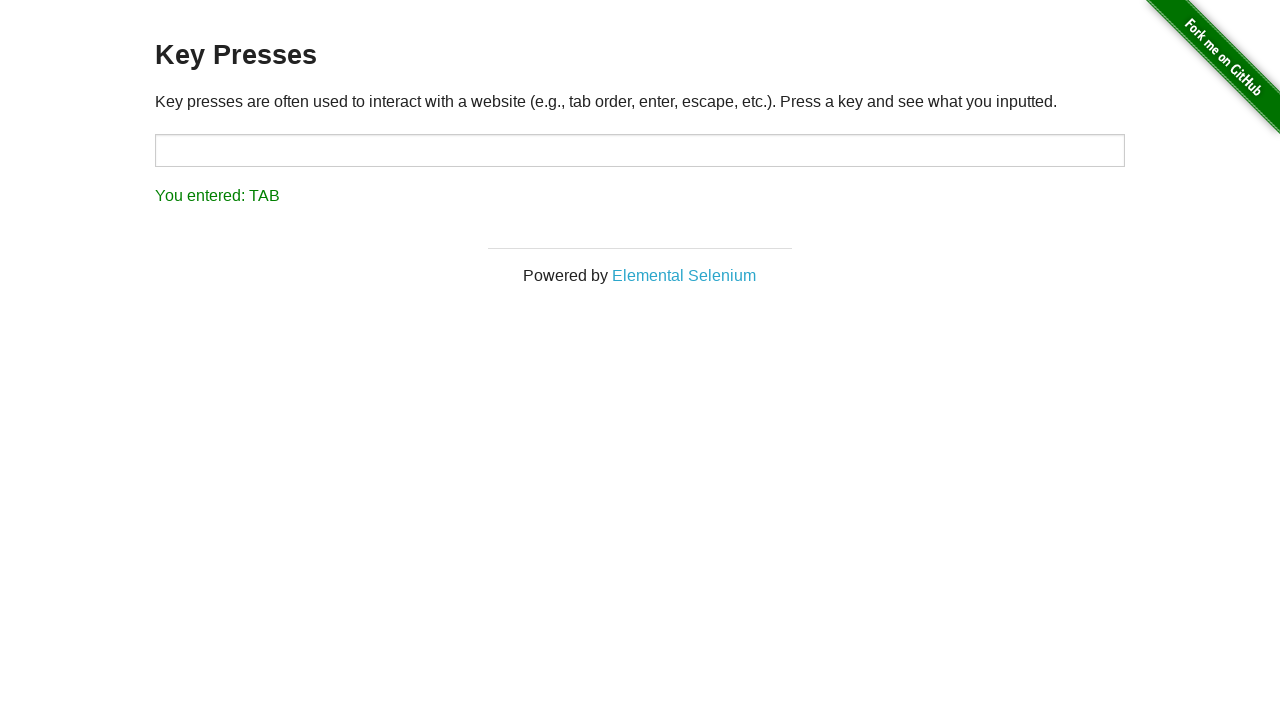